Navigates to Rediff Money website and verifies that the market data table is displayed with rows and columns

Starting URL: https://money.rediff.com/index.html

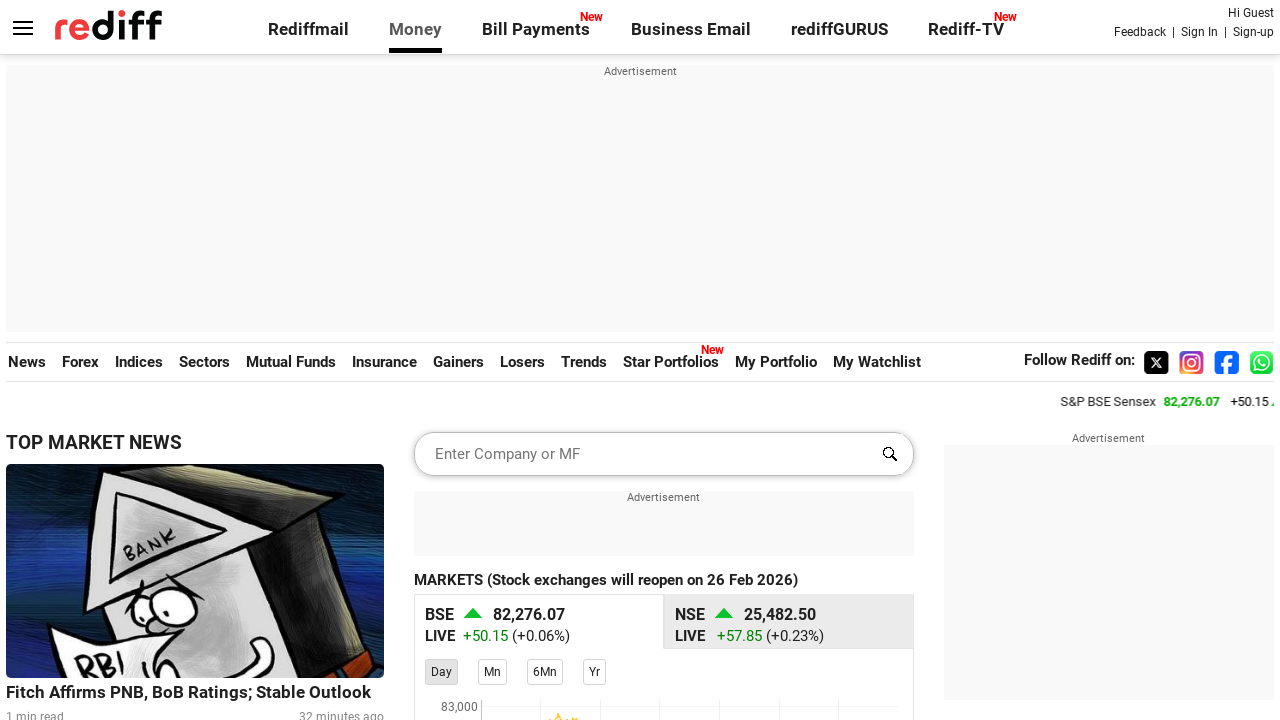

Navigated to Rediff Money website
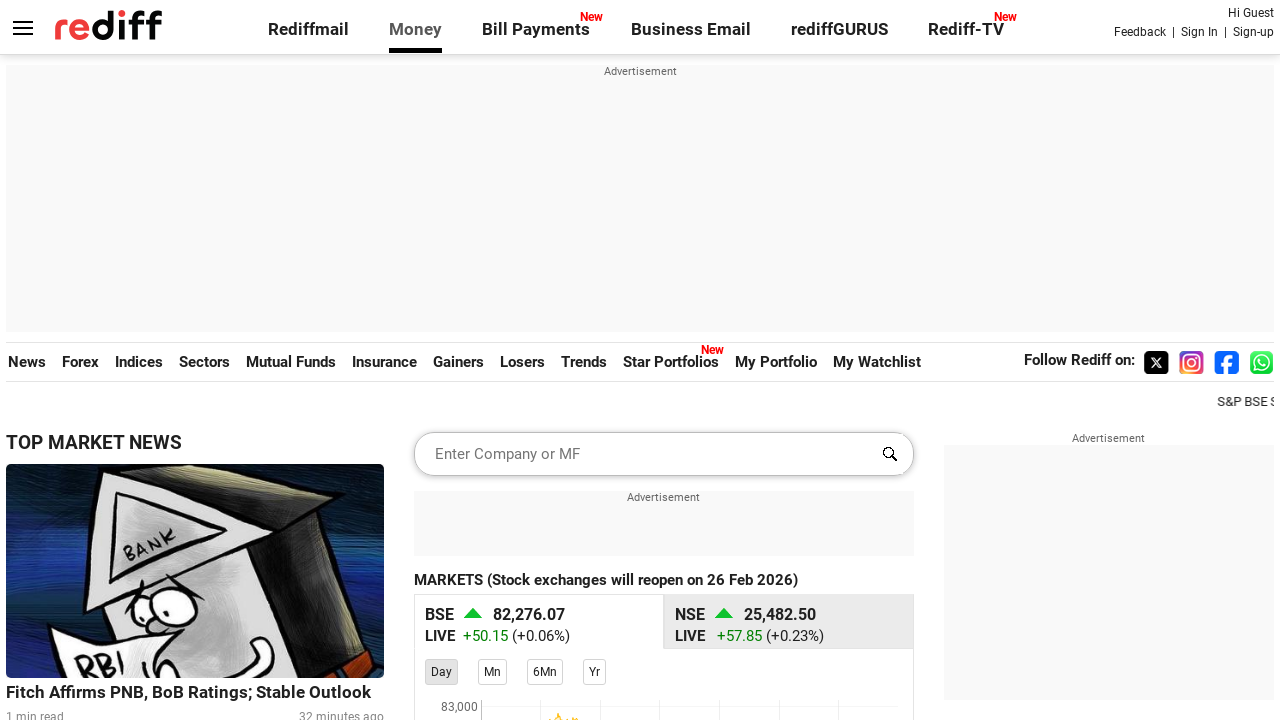

Market data table loaded
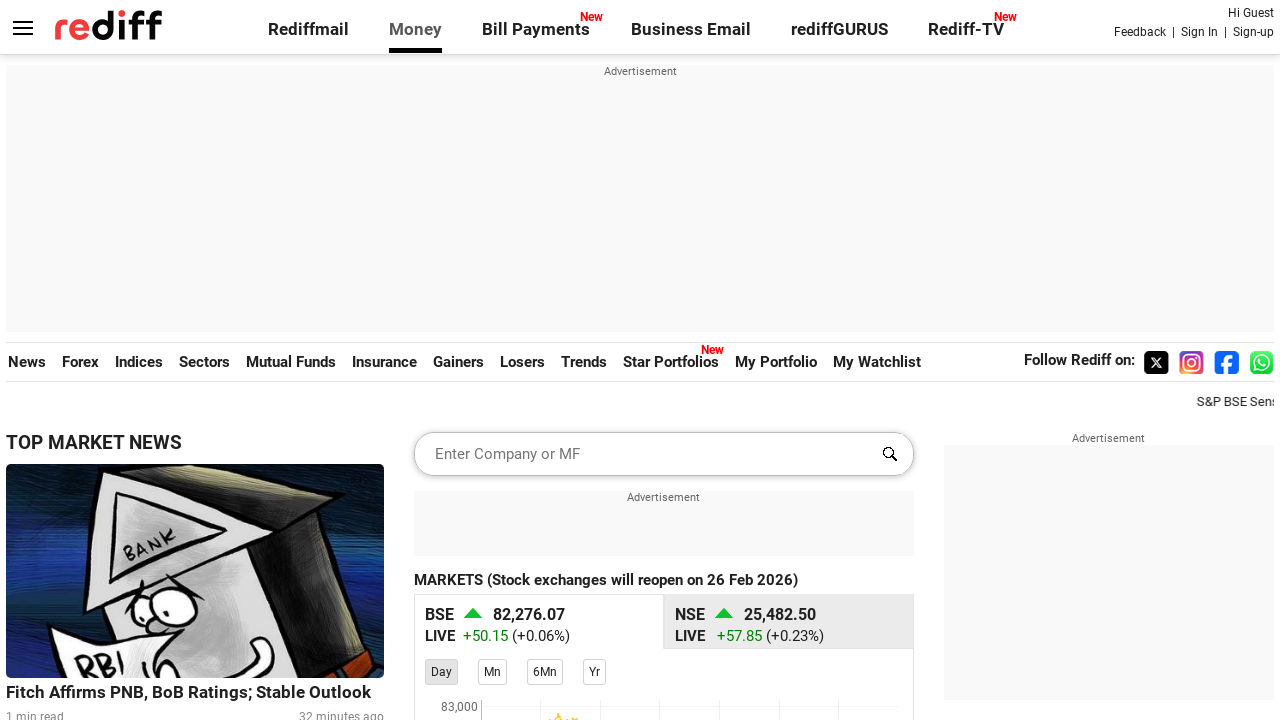

Table rows are present in the market data table
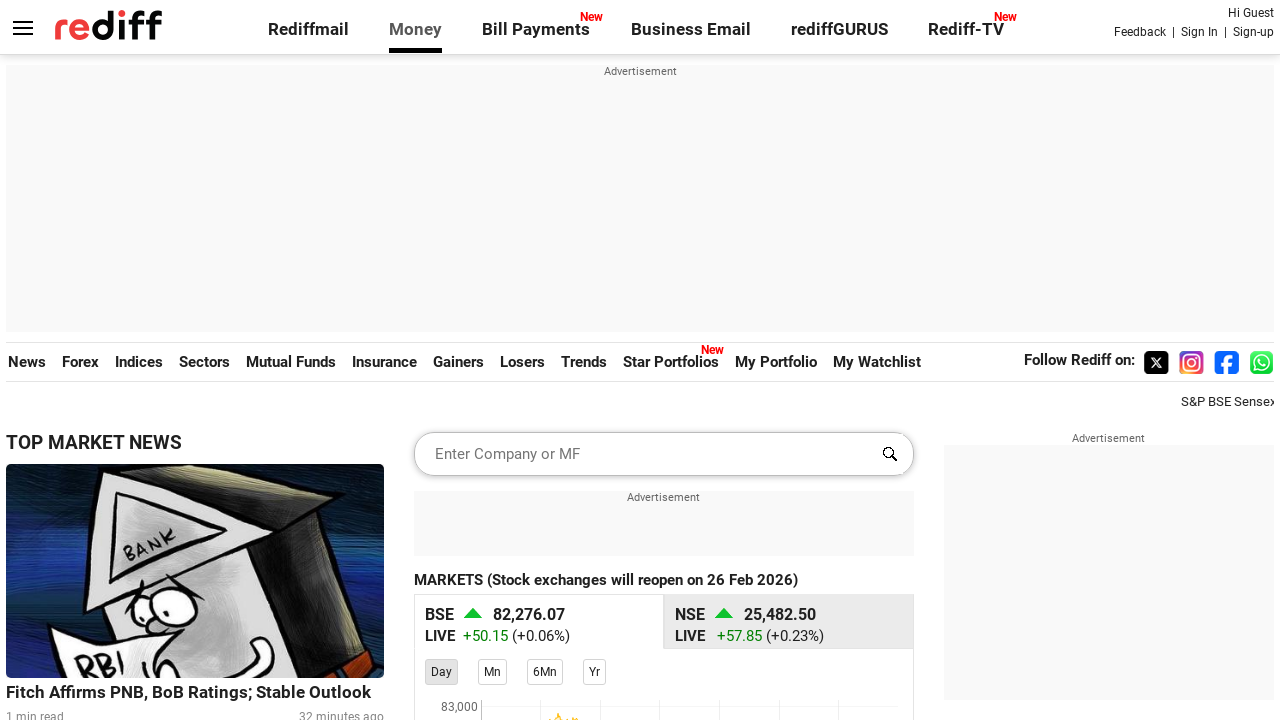

Table columns are present in the market data table rows
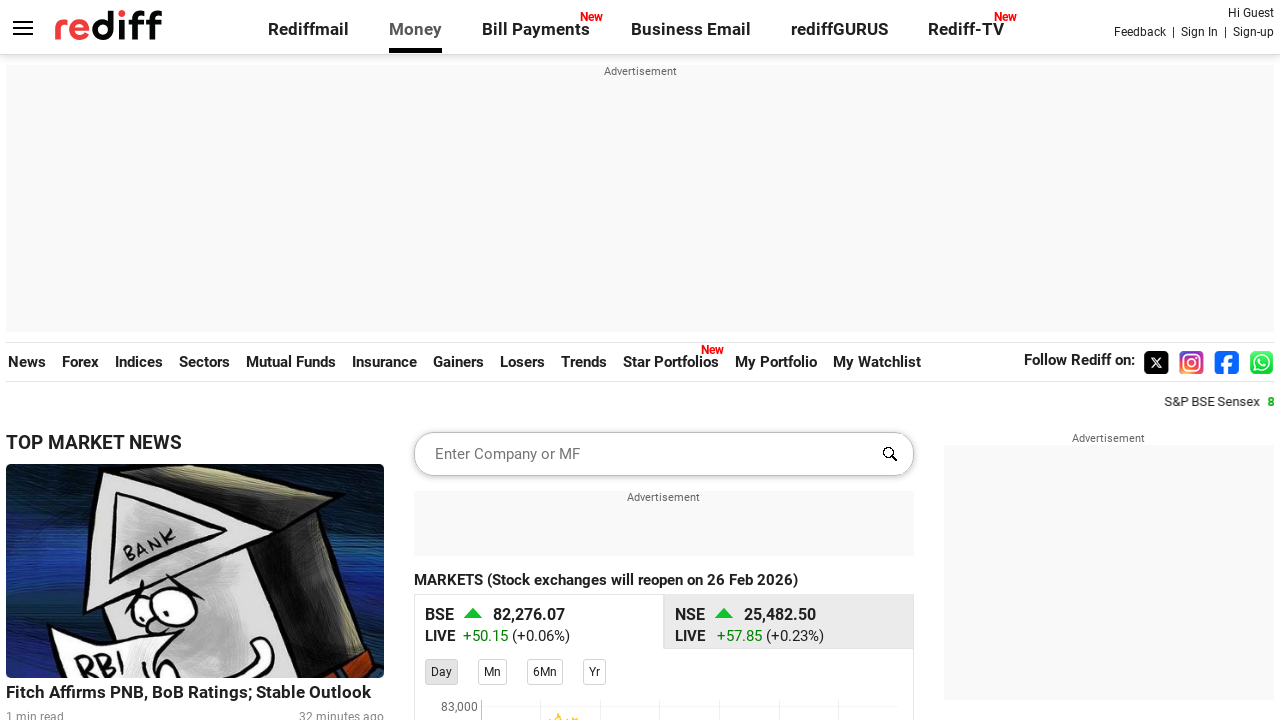

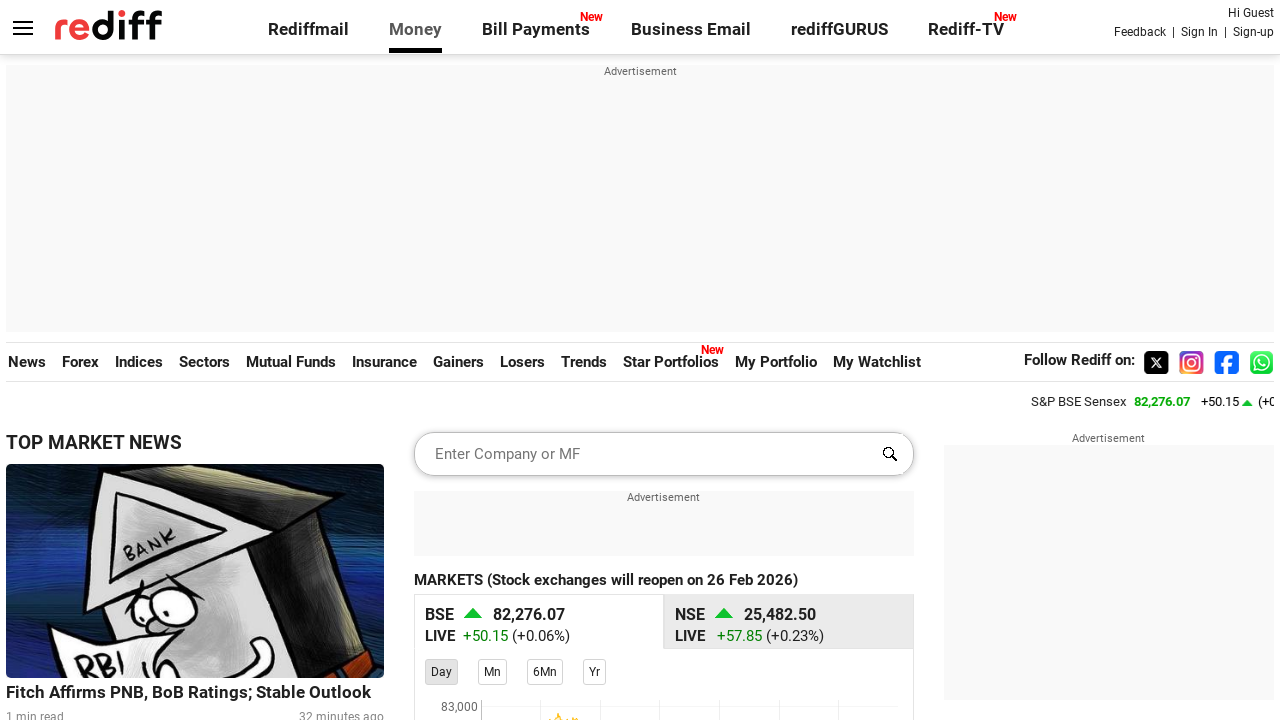